Tests switching between browser windows/tabs by clicking a button that opens a new tab, then switching to the new tab and back to the original window

Starting URL: https://formy-project.herokuapp.com/switch-window

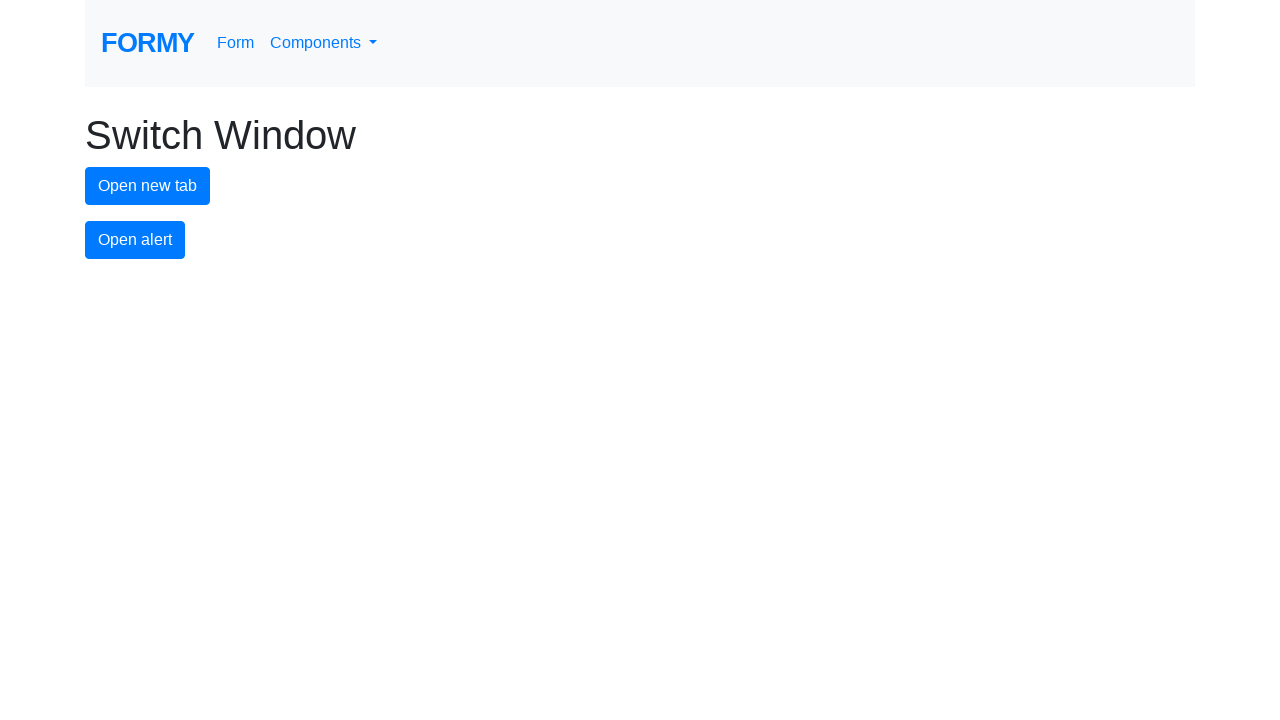

Clicked button to open a new tab at (148, 186) on #new-tab-button
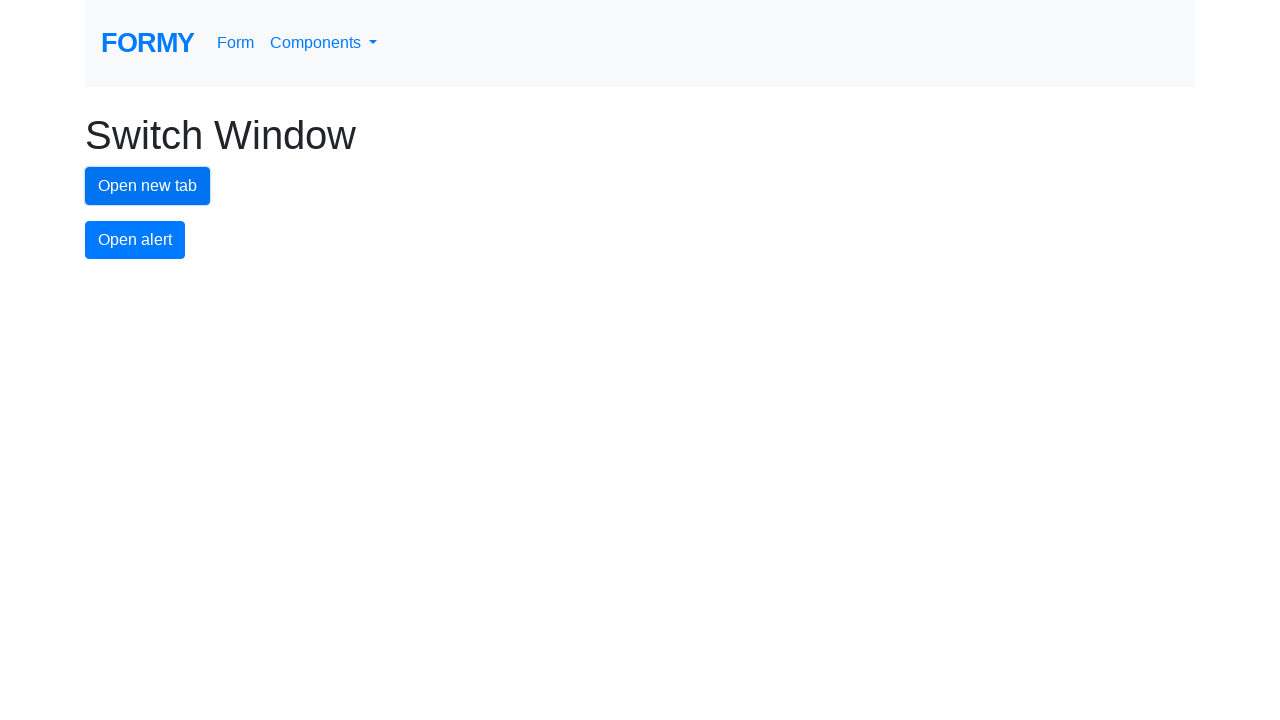

New tab opened and captured at (148, 186) on #new-tab-button
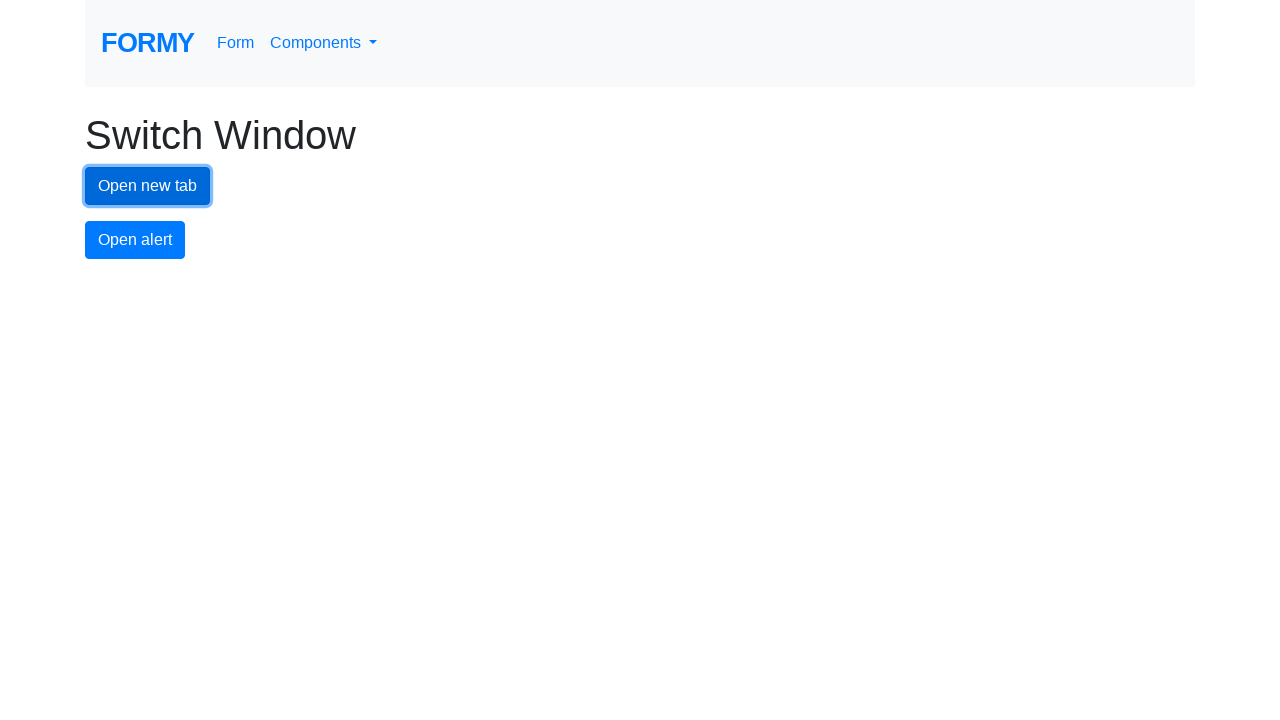

Switched focus to new tab
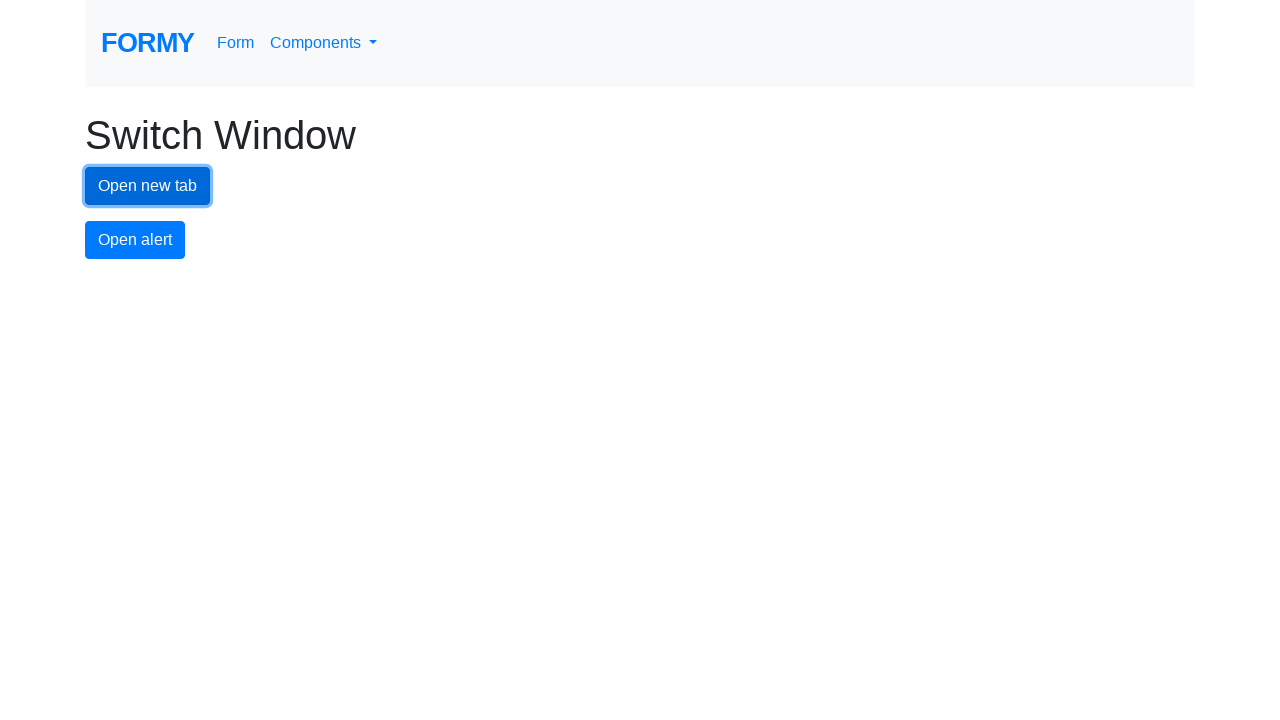

New tab finished loading
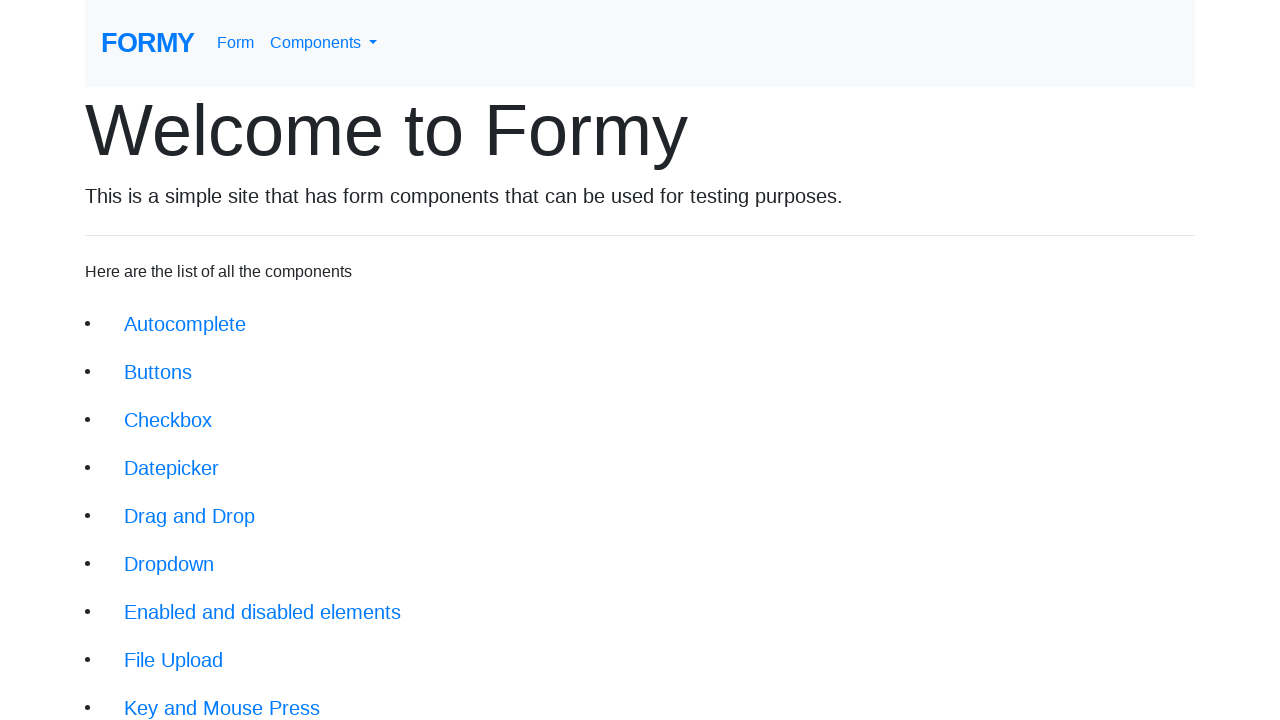

Switched back to original window
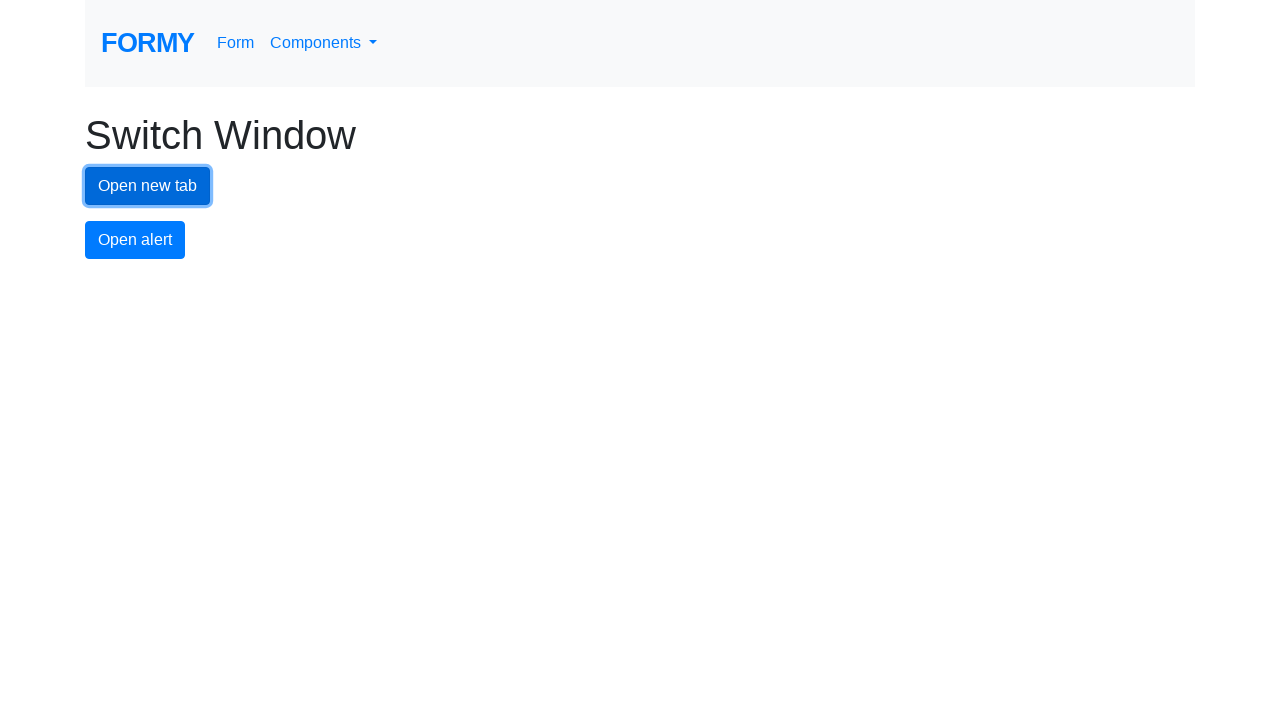

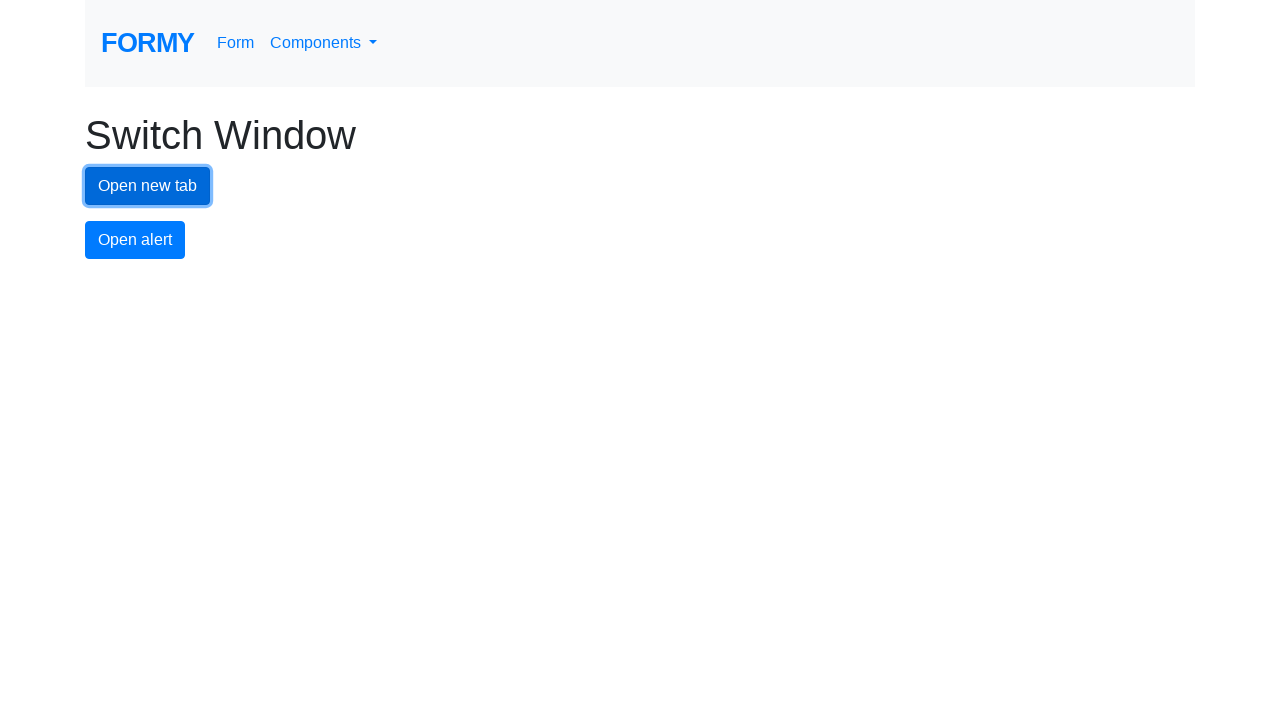